Tests table sorting functionality by clicking on the vegetable name column header and verifying that the items are displayed in sorted order

Starting URL: https://rahulshettyacademy.com/seleniumPractise/#/offers

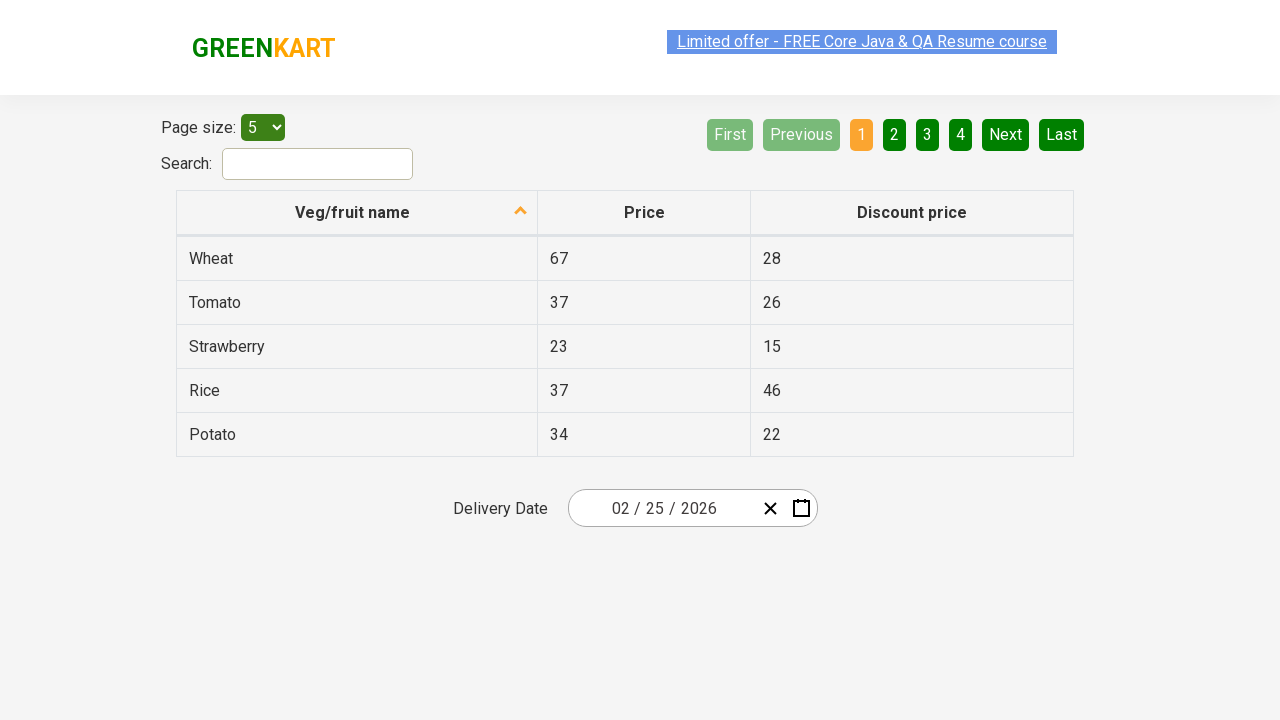

Clicked on 'Veg/fruit name' column header to sort table at (353, 212) on xpath=//span[text()='Veg/fruit name']
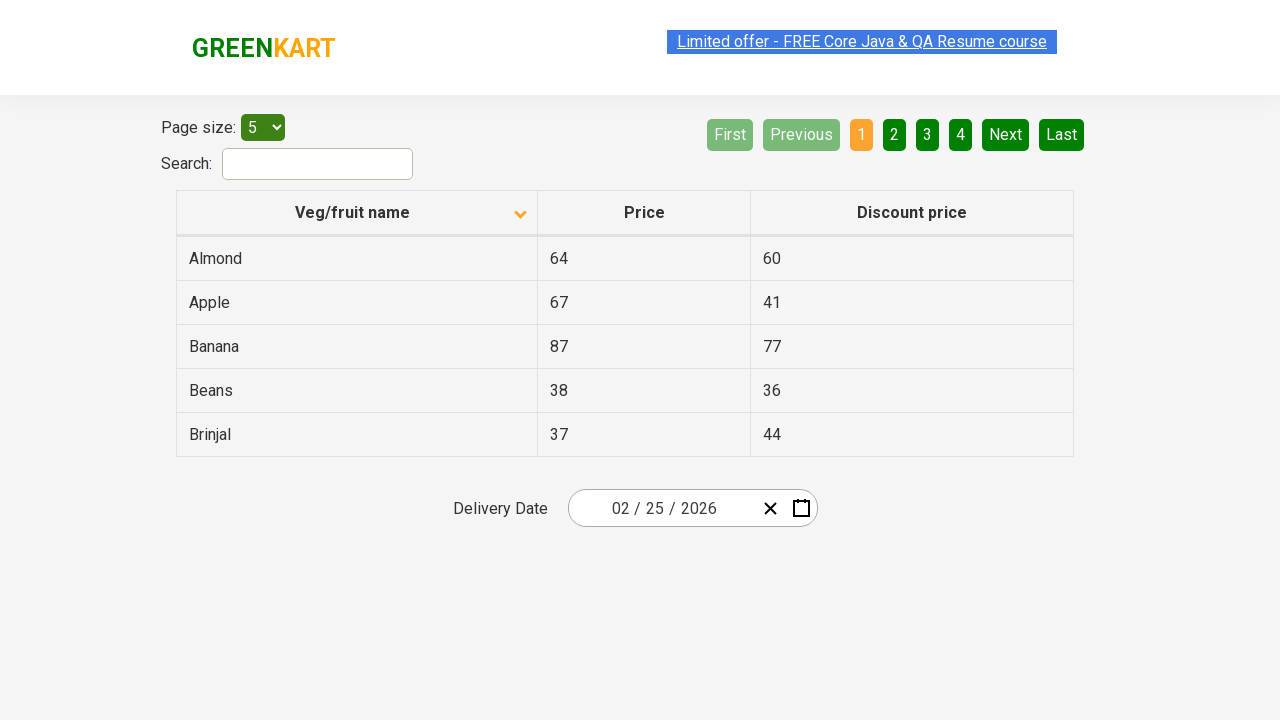

Waited for table to load and be sorted
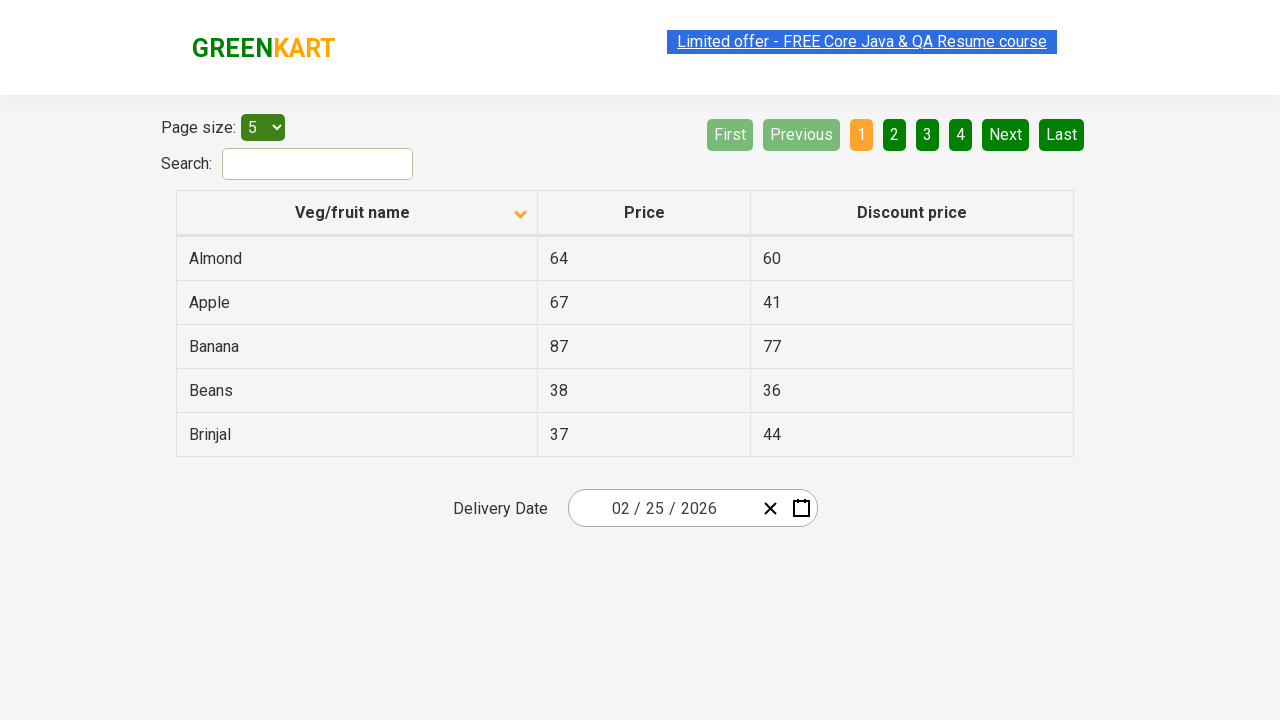

Collected all vegetable names from the first column
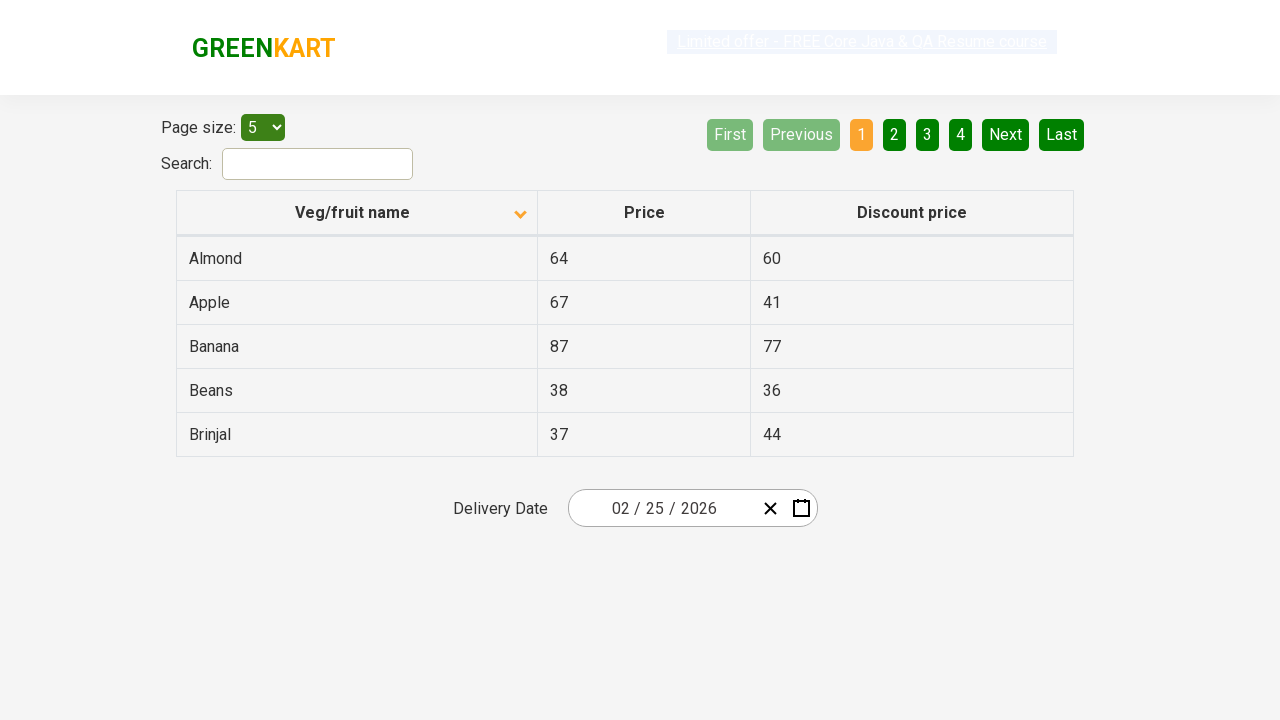

Extracted text content from vegetable name elements
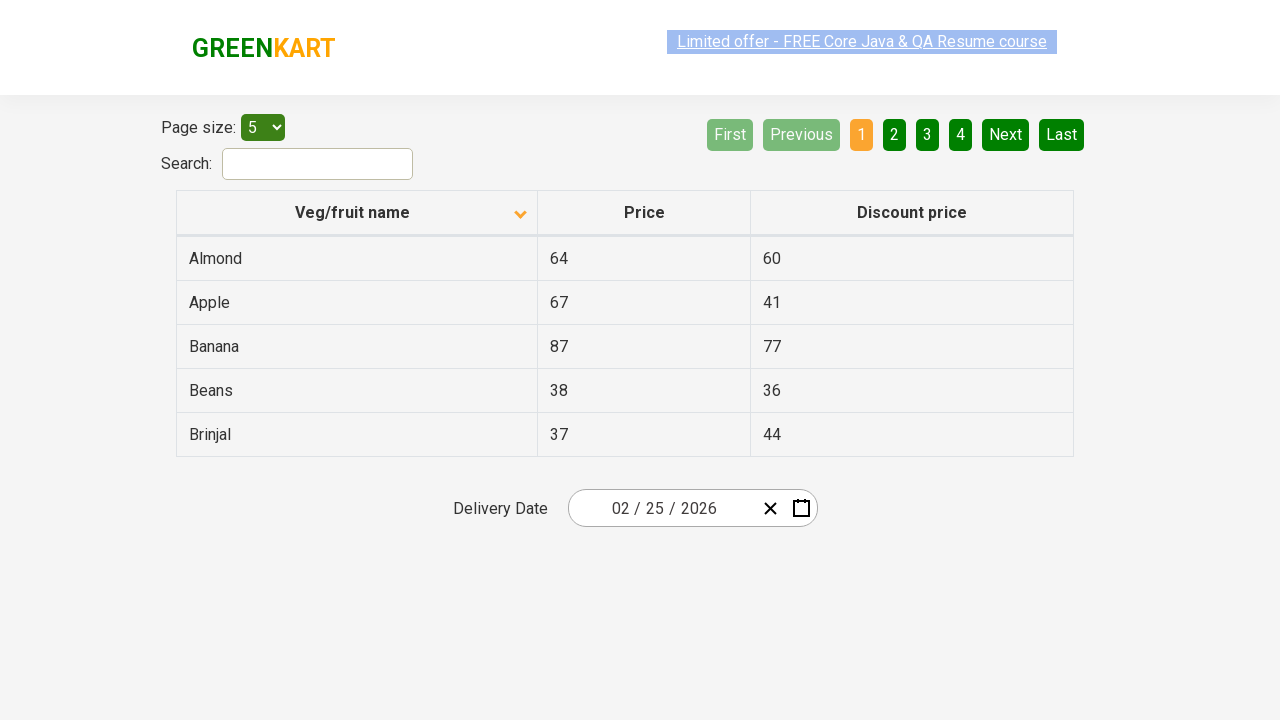

Created a copy of the original list for comparison
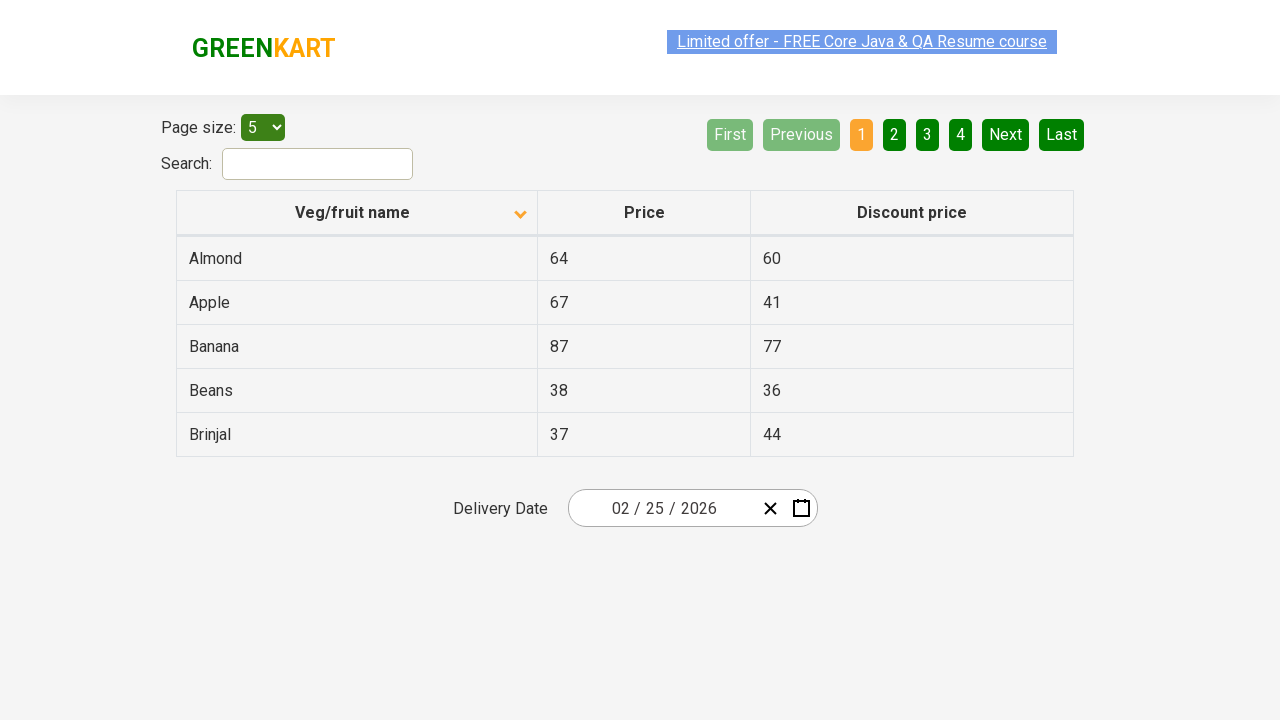

Sorted the vegetable list alphabetically
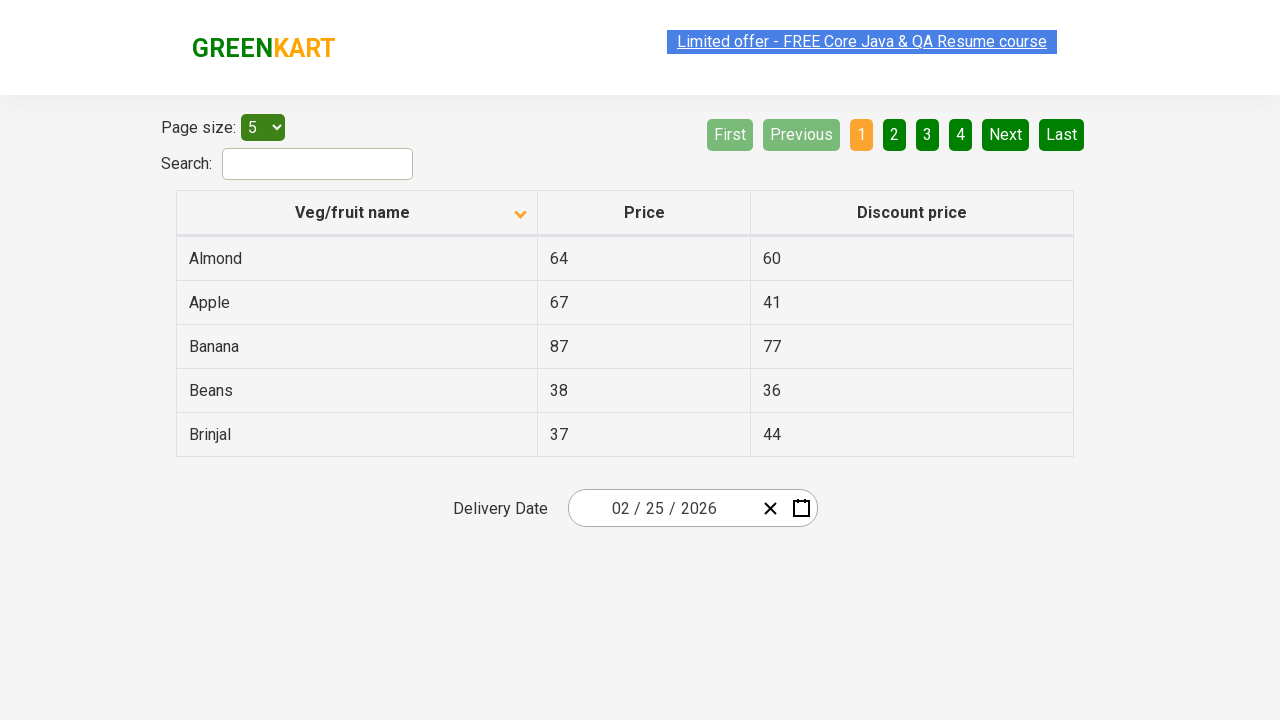

Verified that table items are displayed in correct sorted order
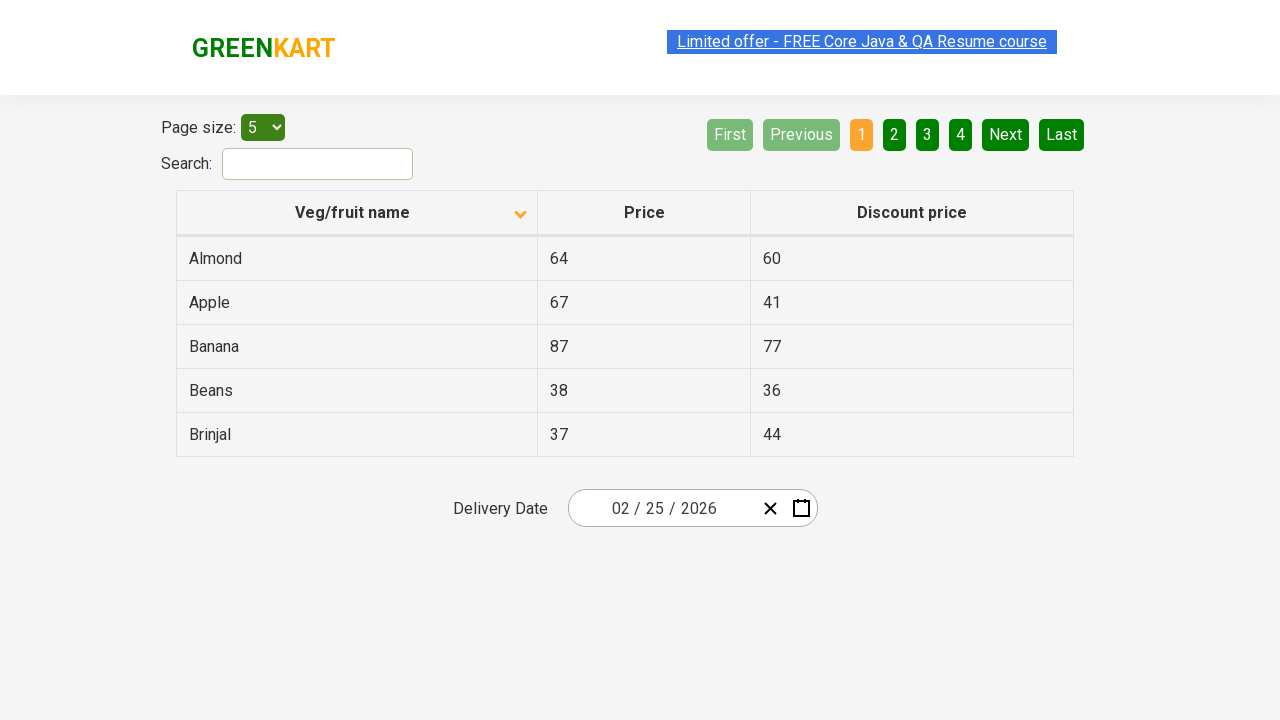

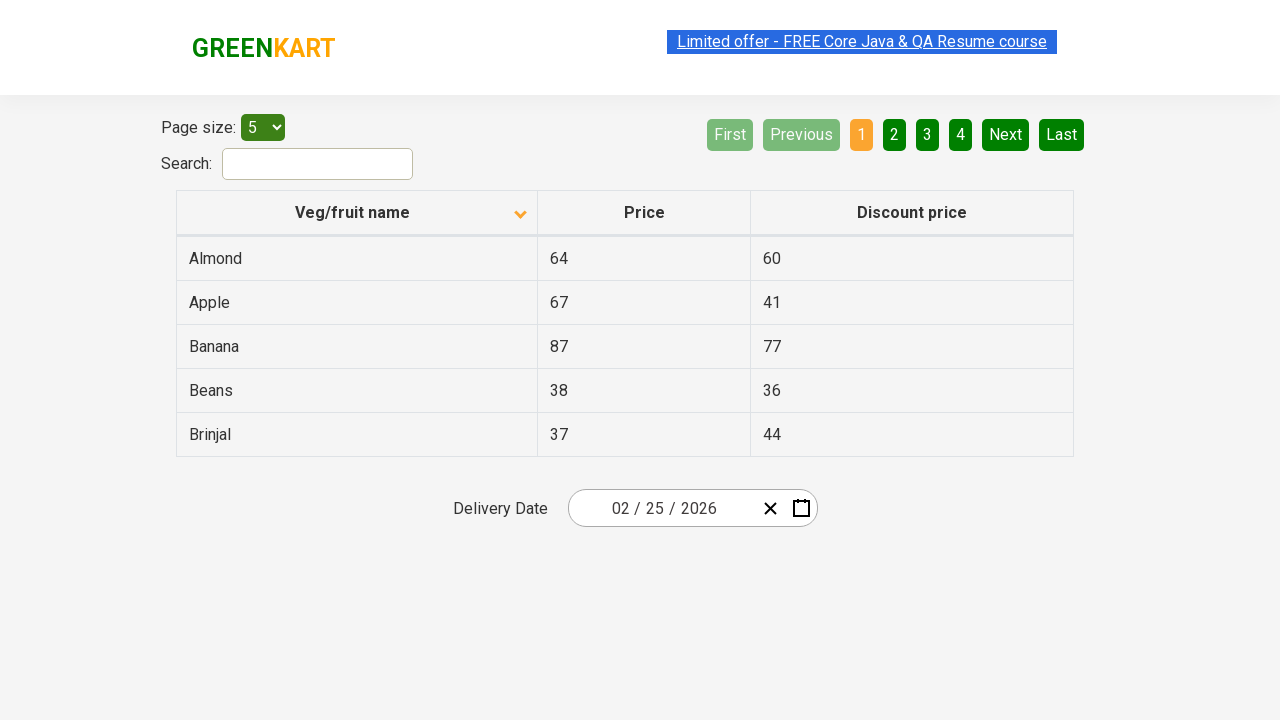